Tests various input field interactions on LeafGround practice site including filling text fields, checking field visibility, clearing fields, reading attributes, and submitting a form with validation.

Starting URL: https://leafground.com/input.xhtml

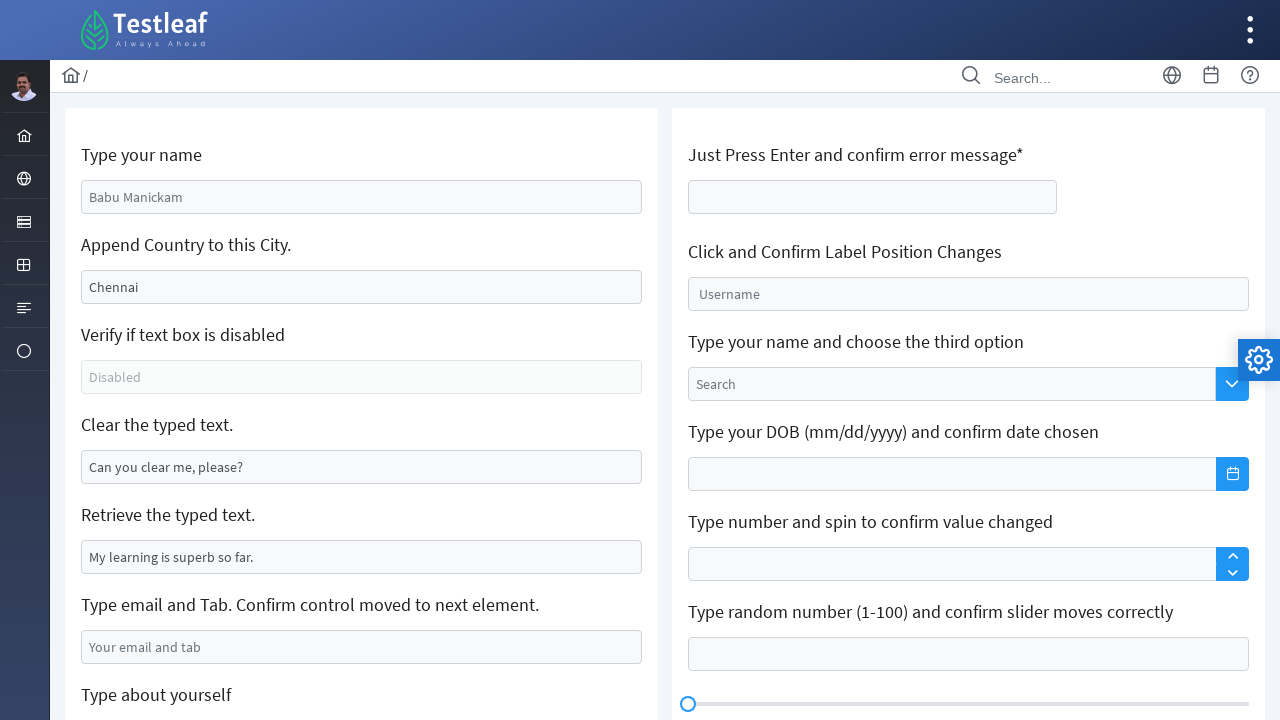

Filled name input field with 'Arunraj' on #j_idt88\:name
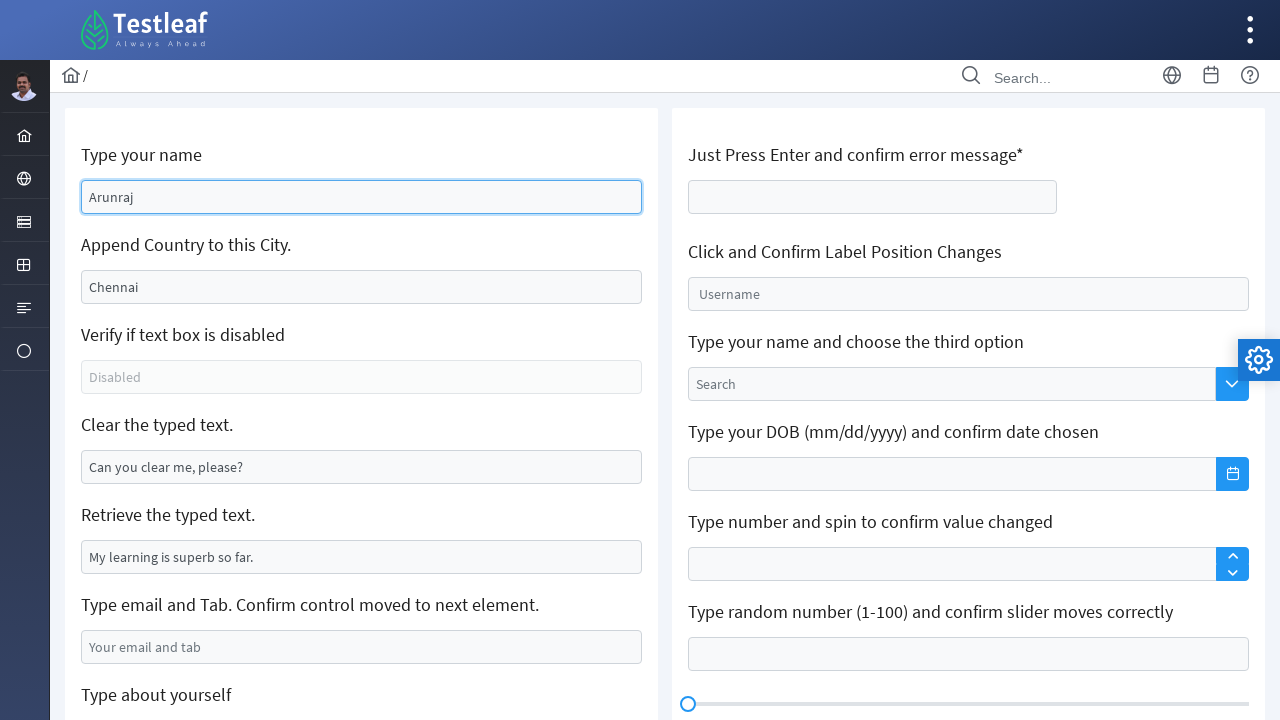

Filled second input field with ' India' on #j_idt88\:j_idt91
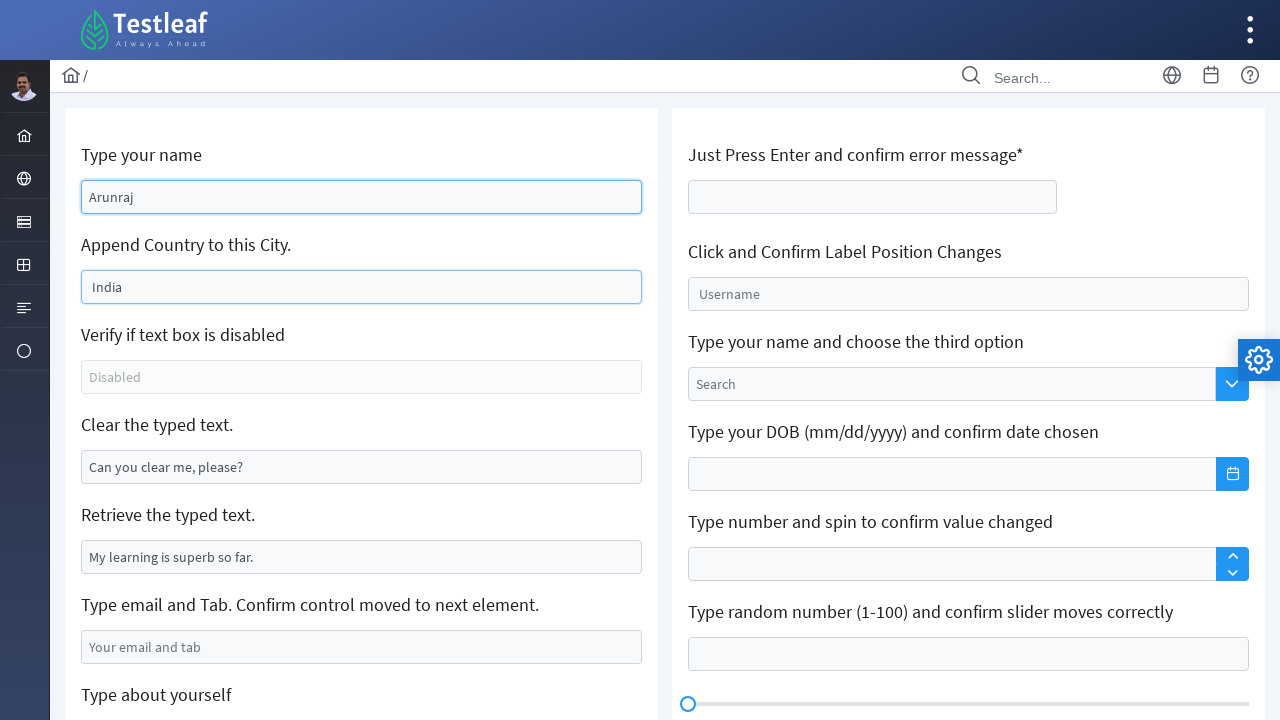

Checked visibility of third input field: True
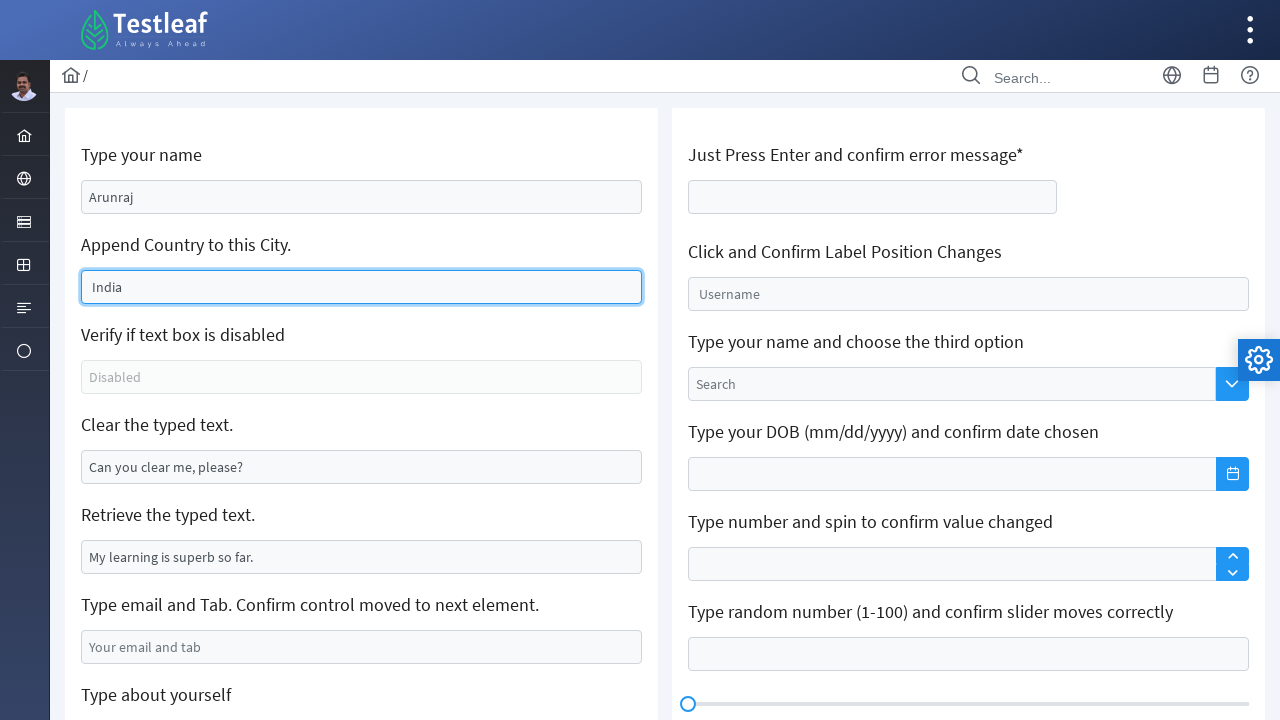

Cleared the fourth input field on #j_idt88\:j_idt95
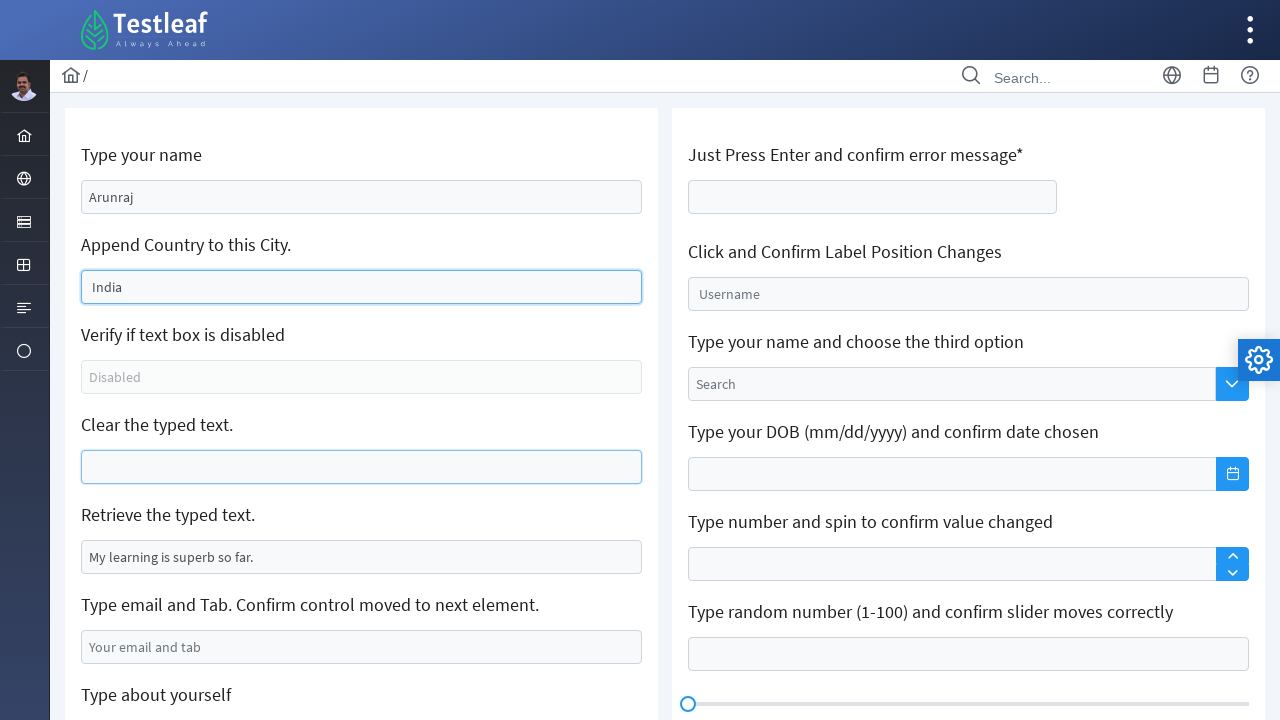

Retrieved value attribute from fifth input field: My learning is superb so far.
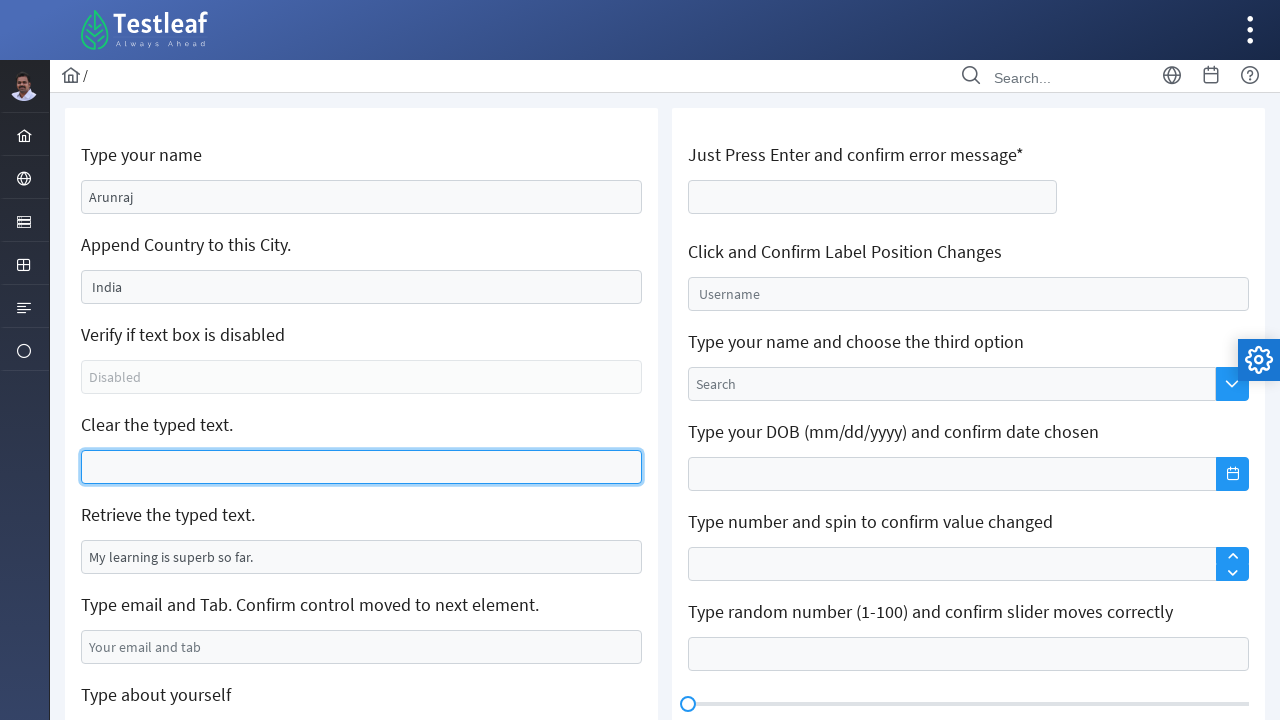

Filled email field with 'test@gmail.com' on #j_idt88\:j_idt99
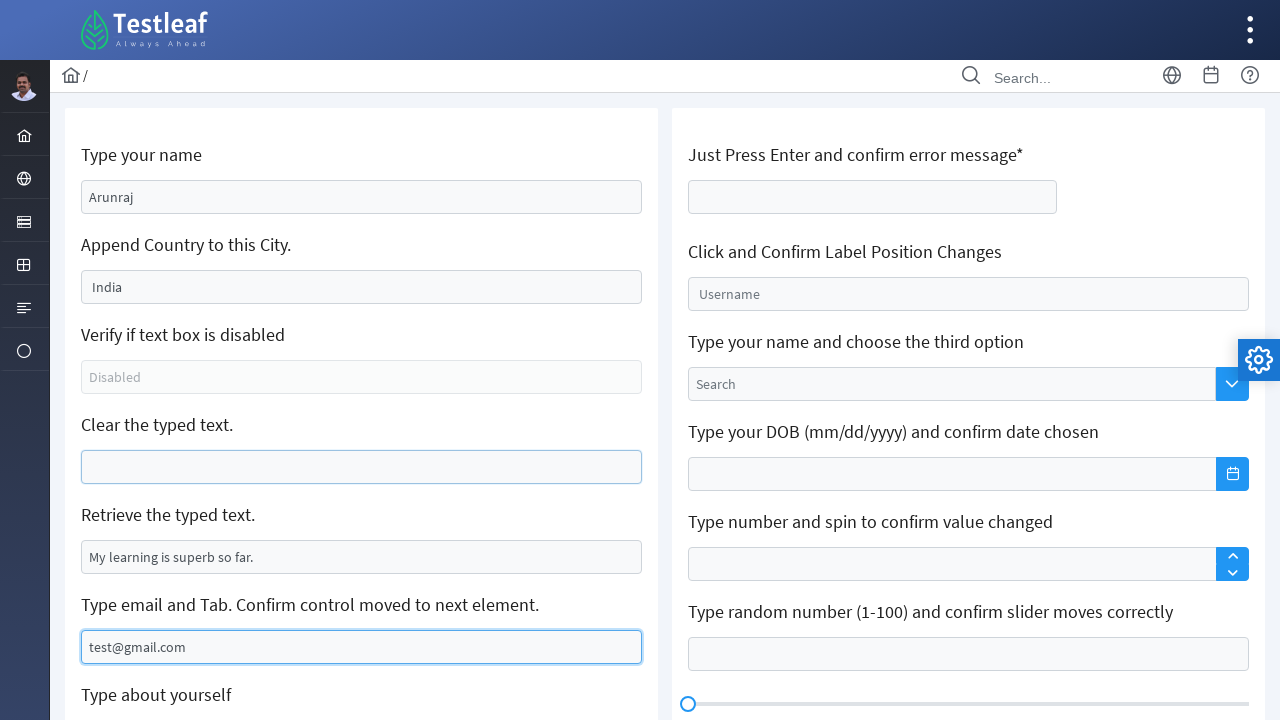

Pressed Tab key on email field on #j_idt88\:j_idt99
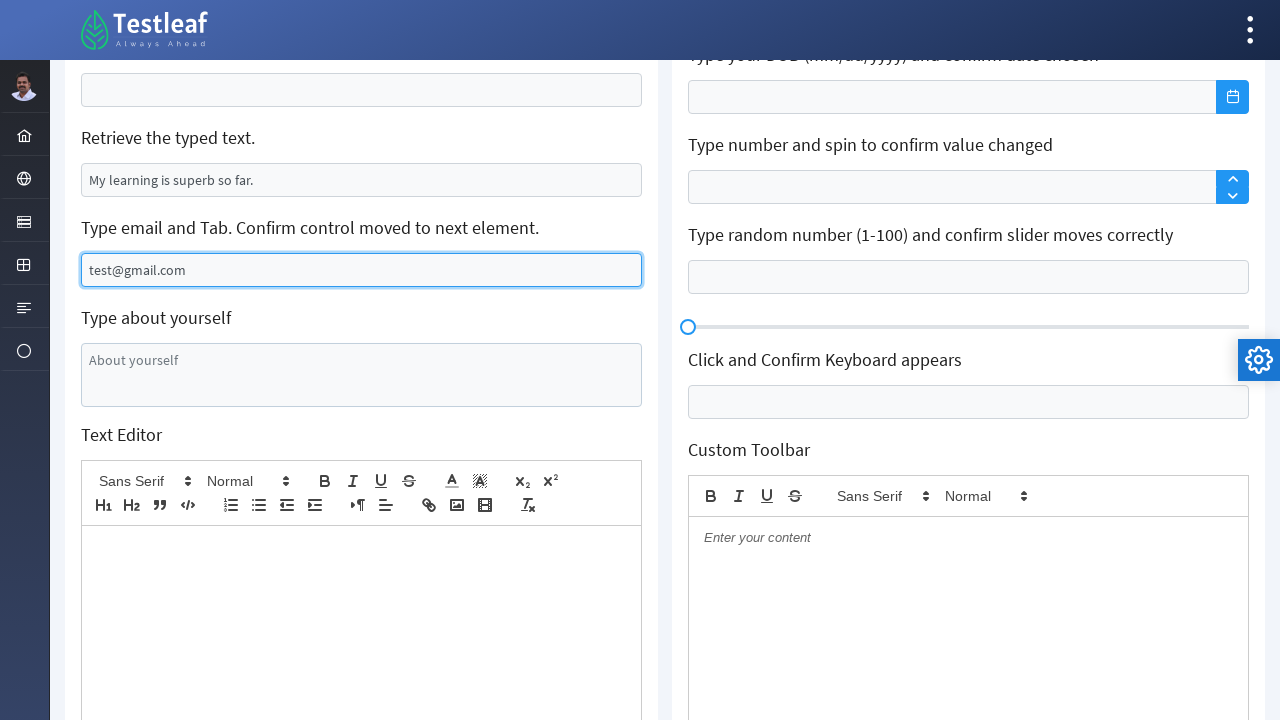

Filled text area with 'hi I am here' on #j_idt88\:j_idt101
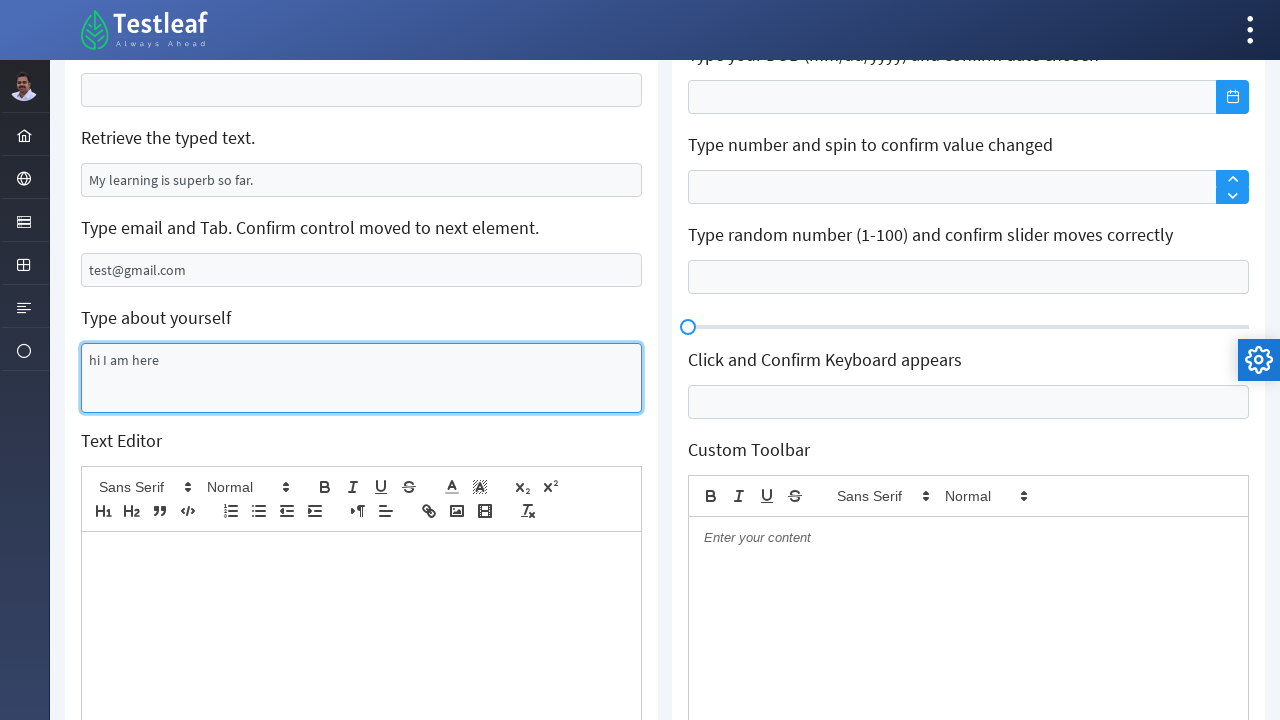

Pressed Enter key on age field to trigger validation on #j_idt106\:thisform\:age
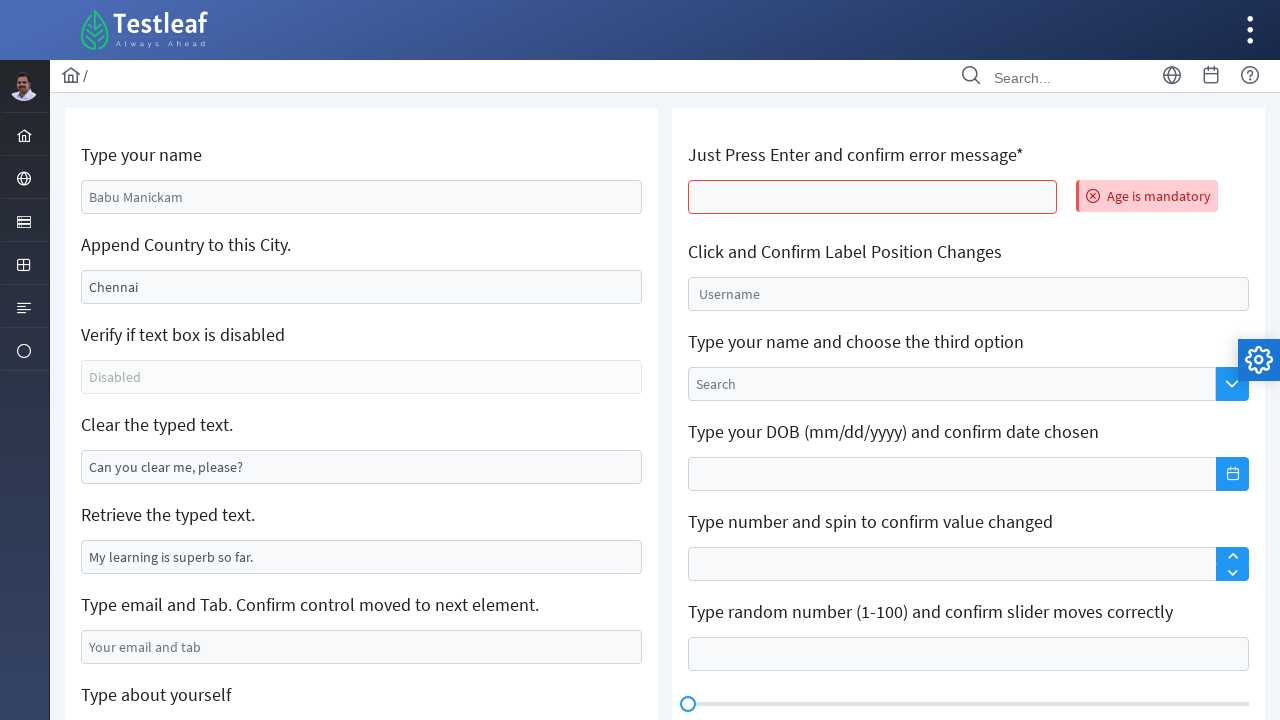

Alert message appeared on page
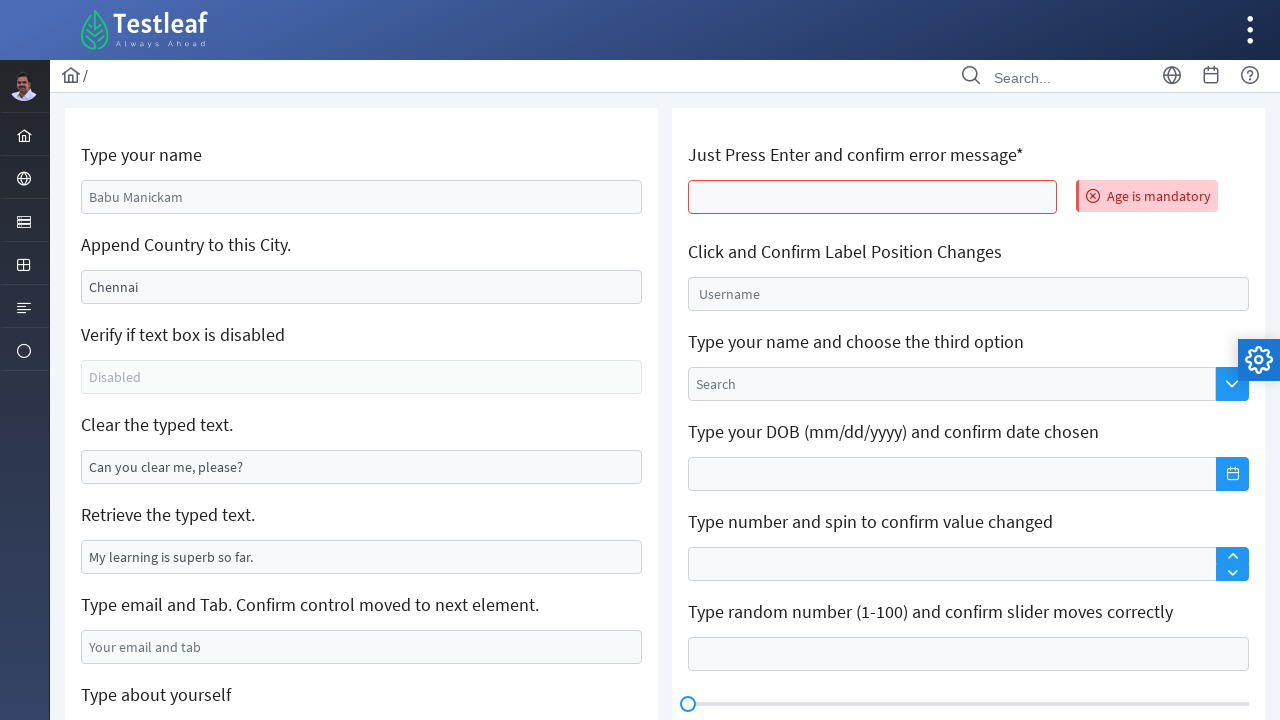

Retrieved alert text: 'Age is mandatory'
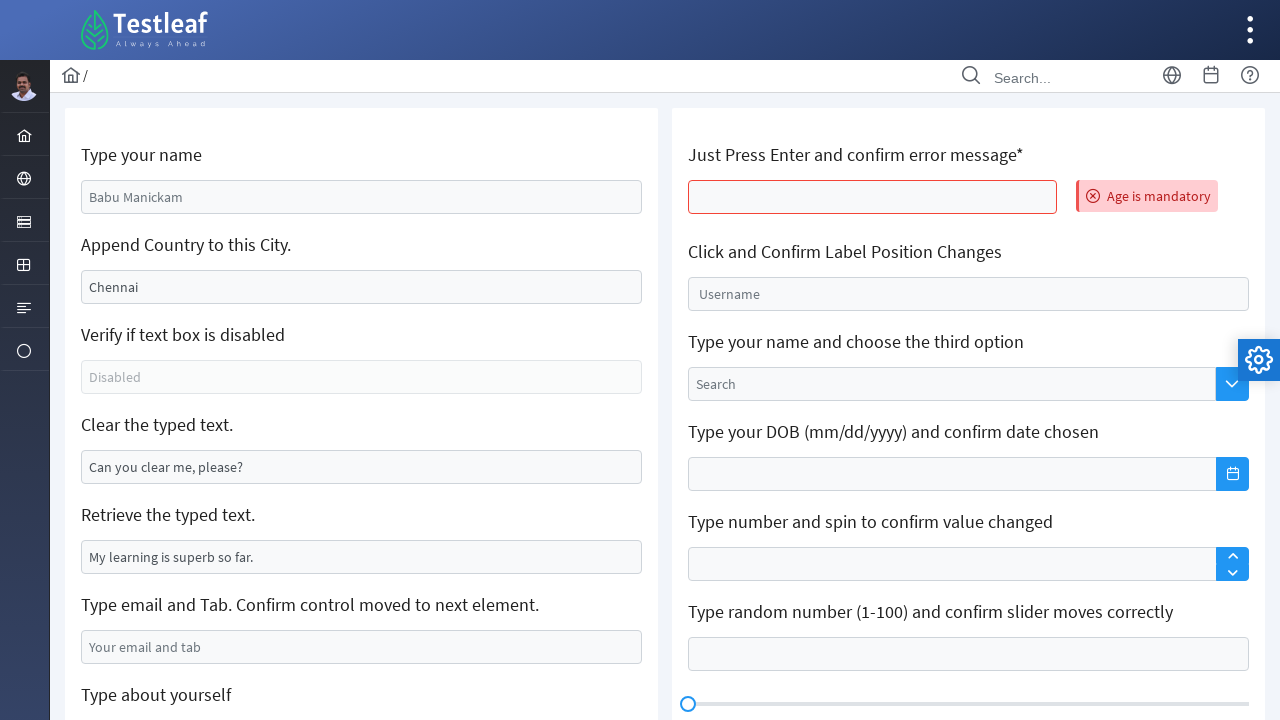

Verified alert message matches 'Age is mandatory'
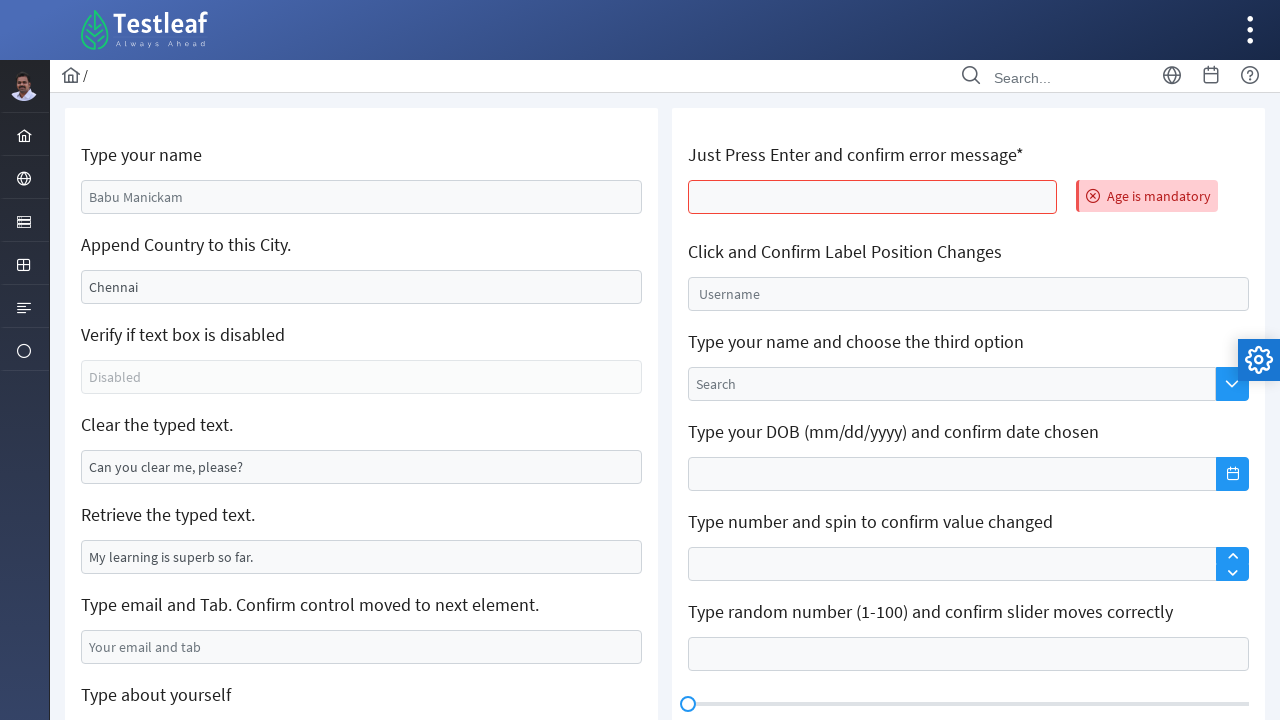

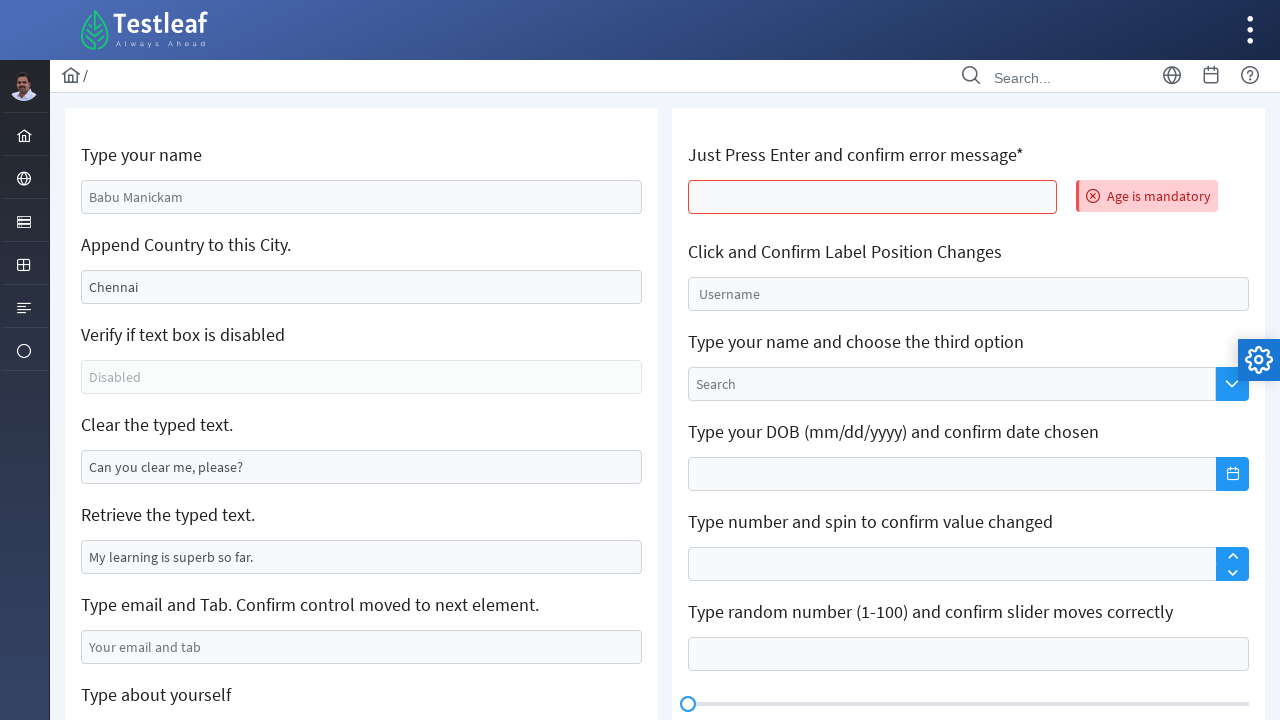